Tests the forgot password form by filling in an email address in the email input field on a public test website.

Starting URL: http://the-internet.herokuapp.com/forgot_password

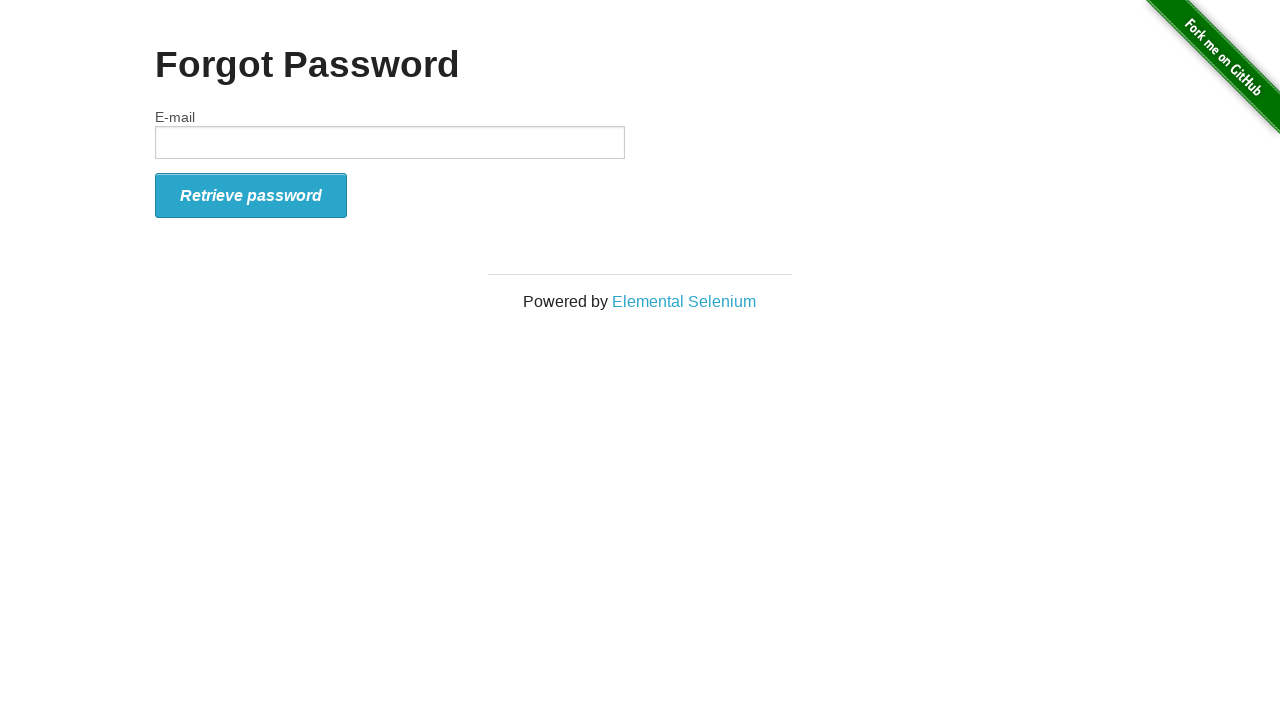

Navigated to forgot password page
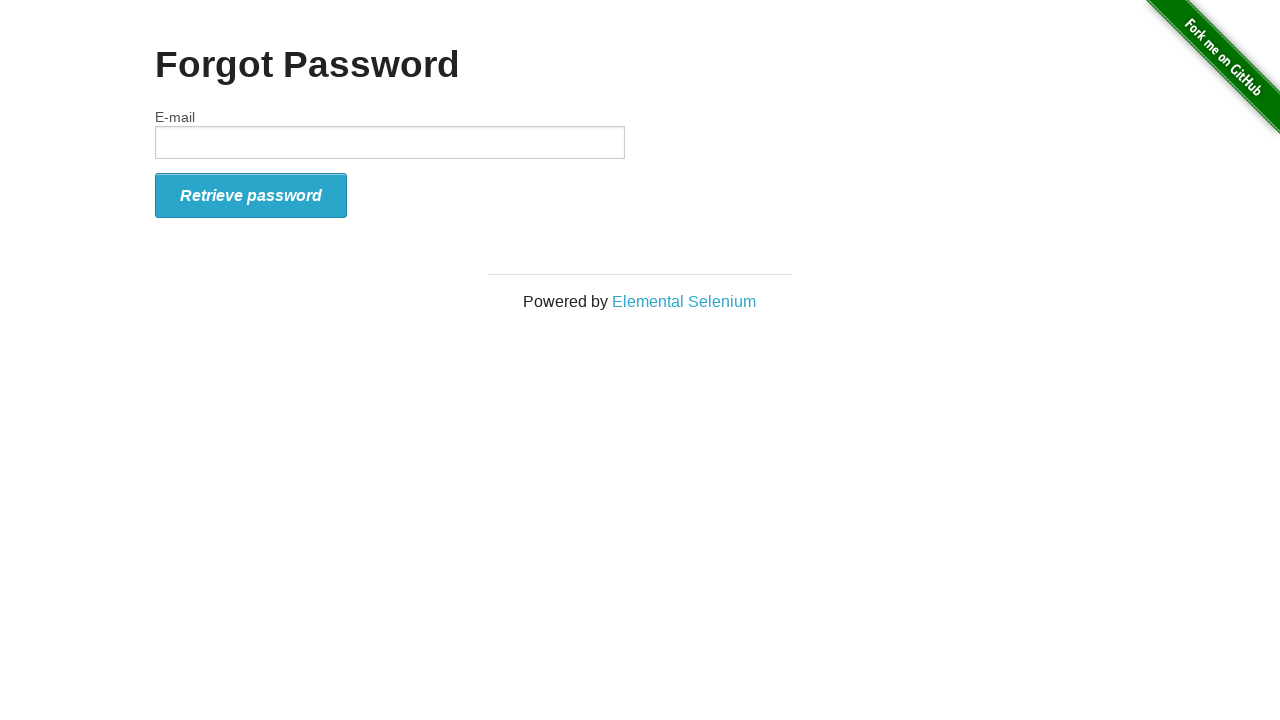

Filled email field with 'ixchel@mail.com' for password recovery on #email
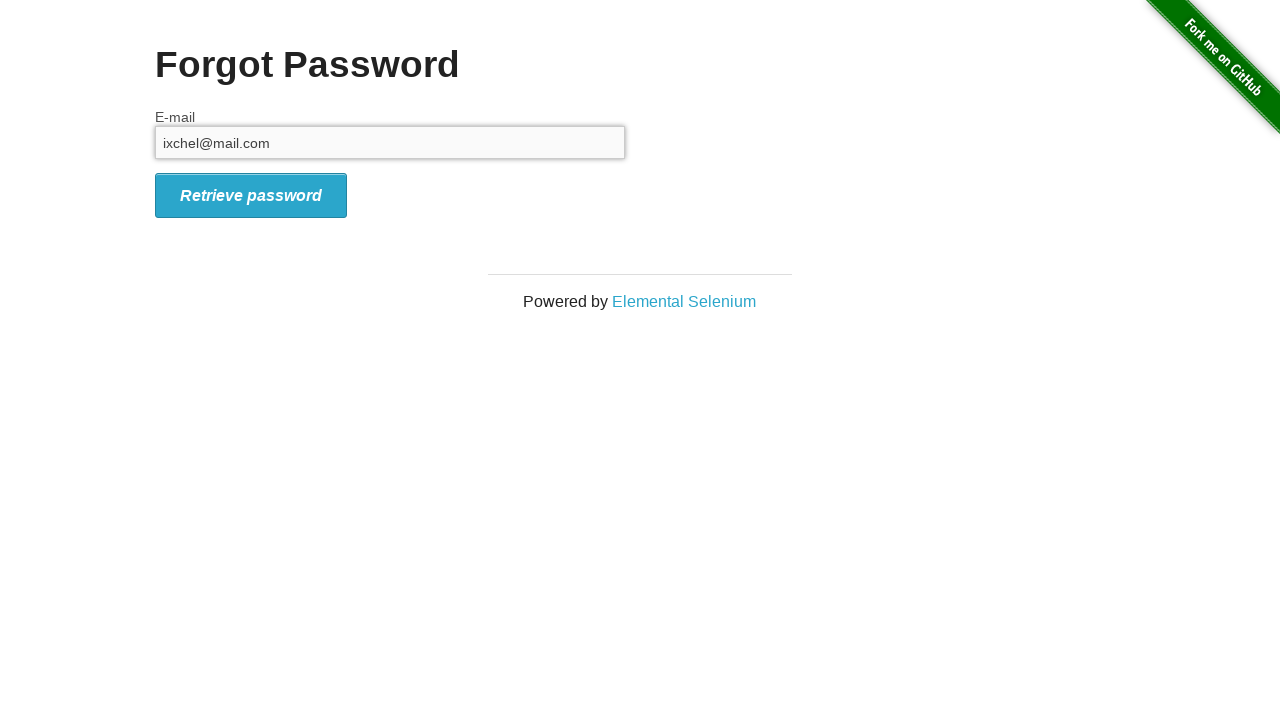

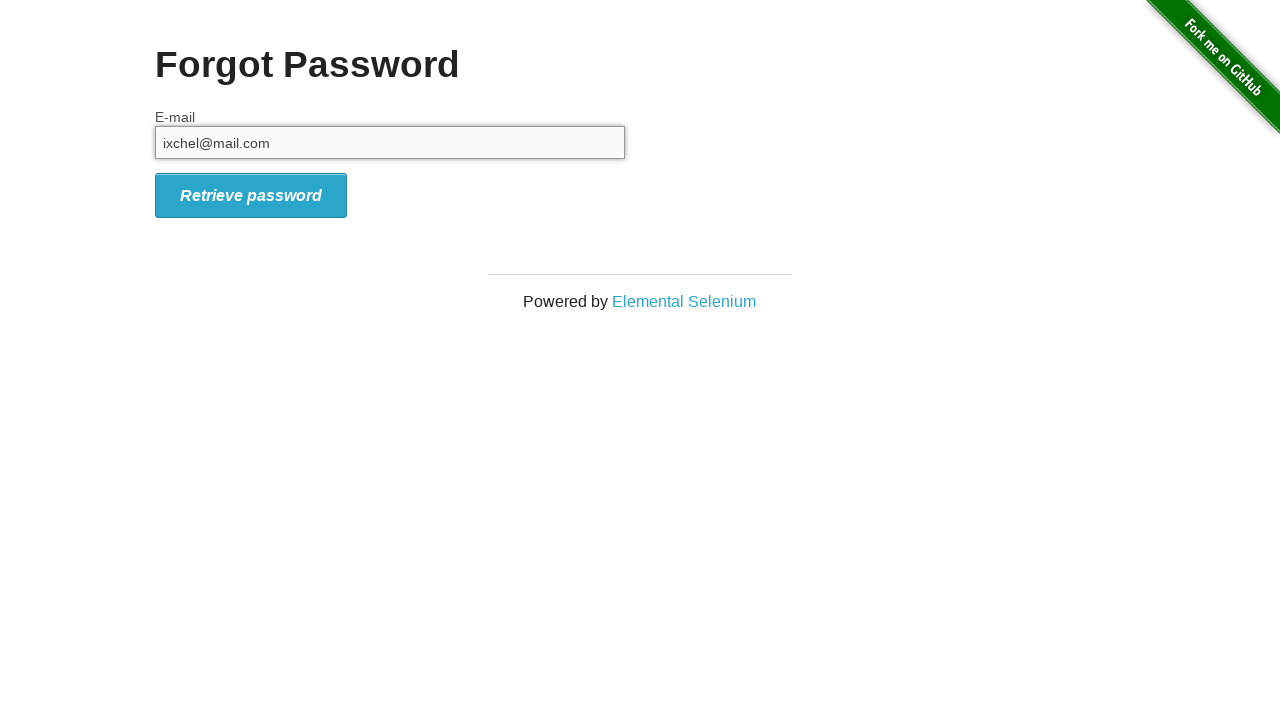